Tests that clicking a button increases a counter, verifying the counter increments correctly after multiple clicks

Starting URL: https://osstep.github.io/action_click

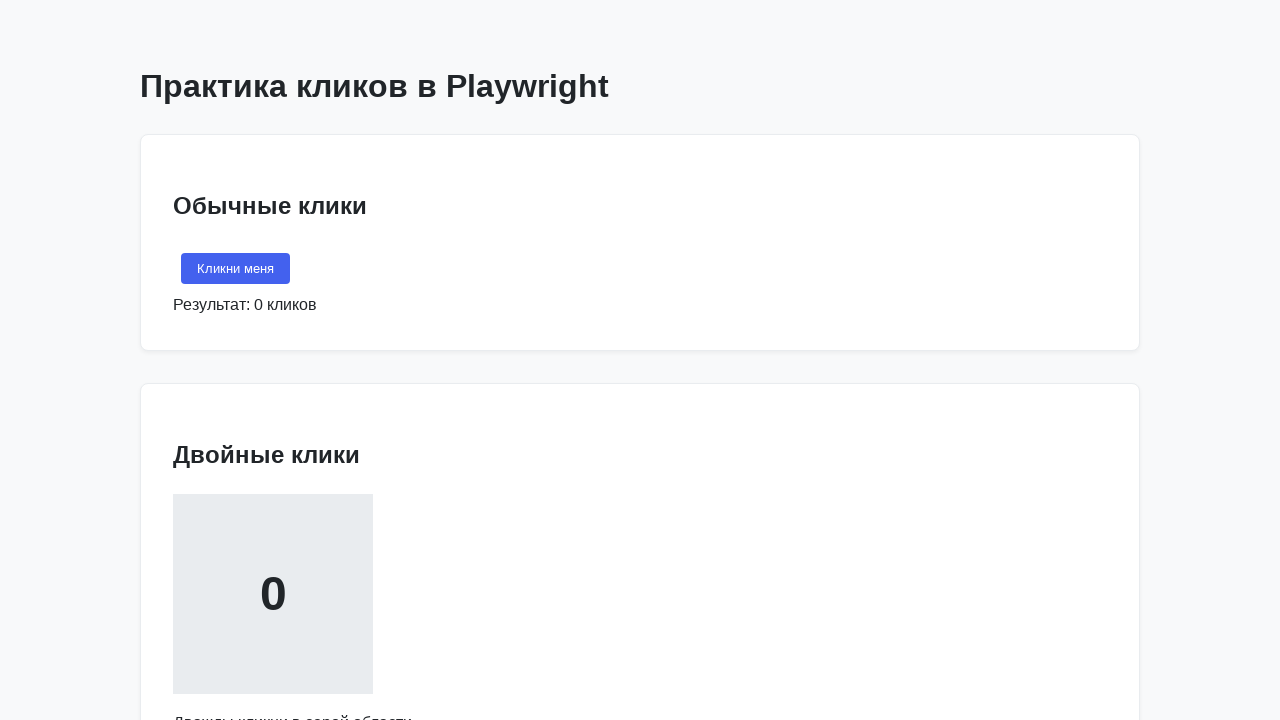

Clicked the 'Кликни меня' button for the first time at (236, 269) on internal:text="\u041a\u043b\u0438\u043a\u043d\u0438 \u043c\u0435\u043d\u044f"s
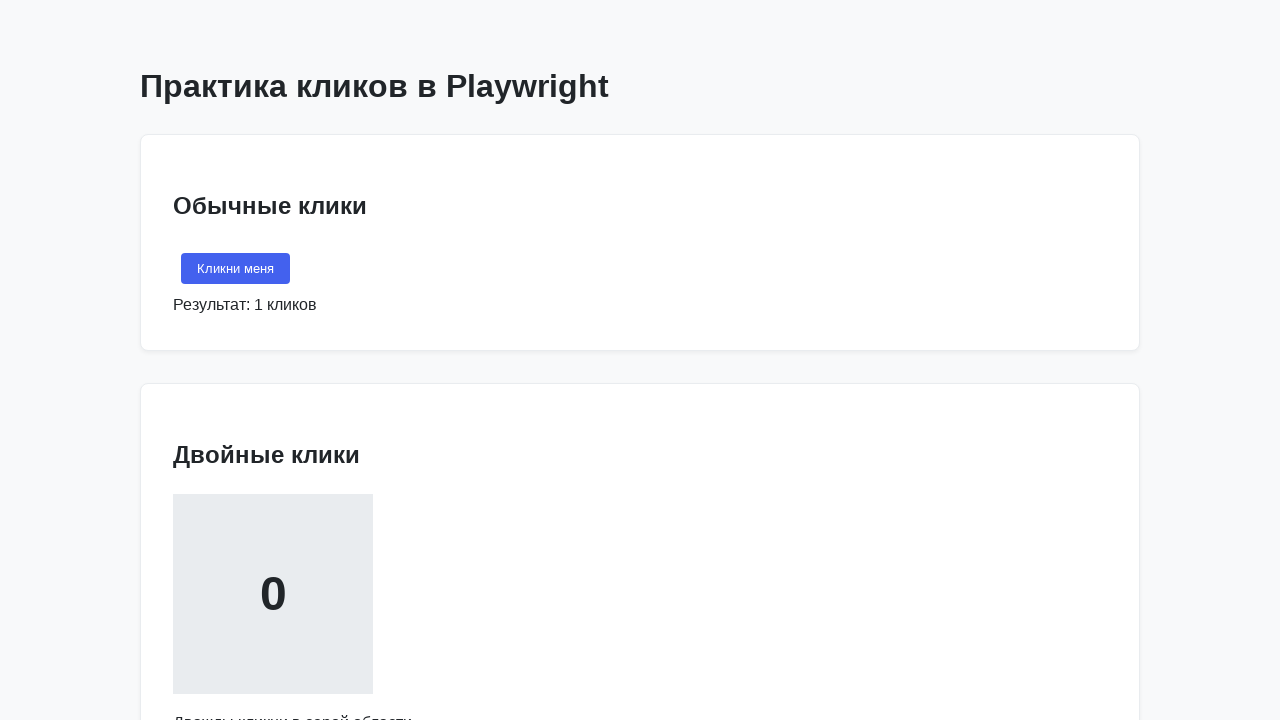

Counter result element became visible
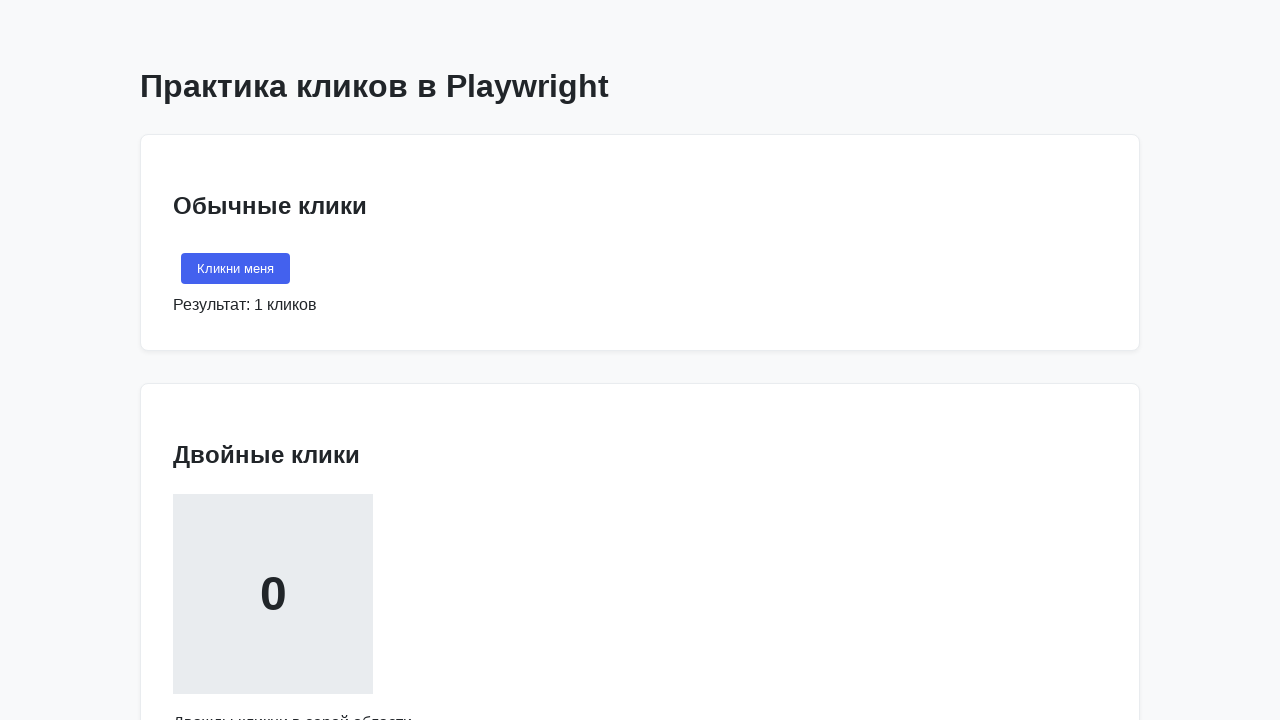

Clicked the button for the second time at (236, 269) on internal:text="\u041a\u043b\u0438\u043a\u043d\u0438 \u043c\u0435\u043d\u044f"s
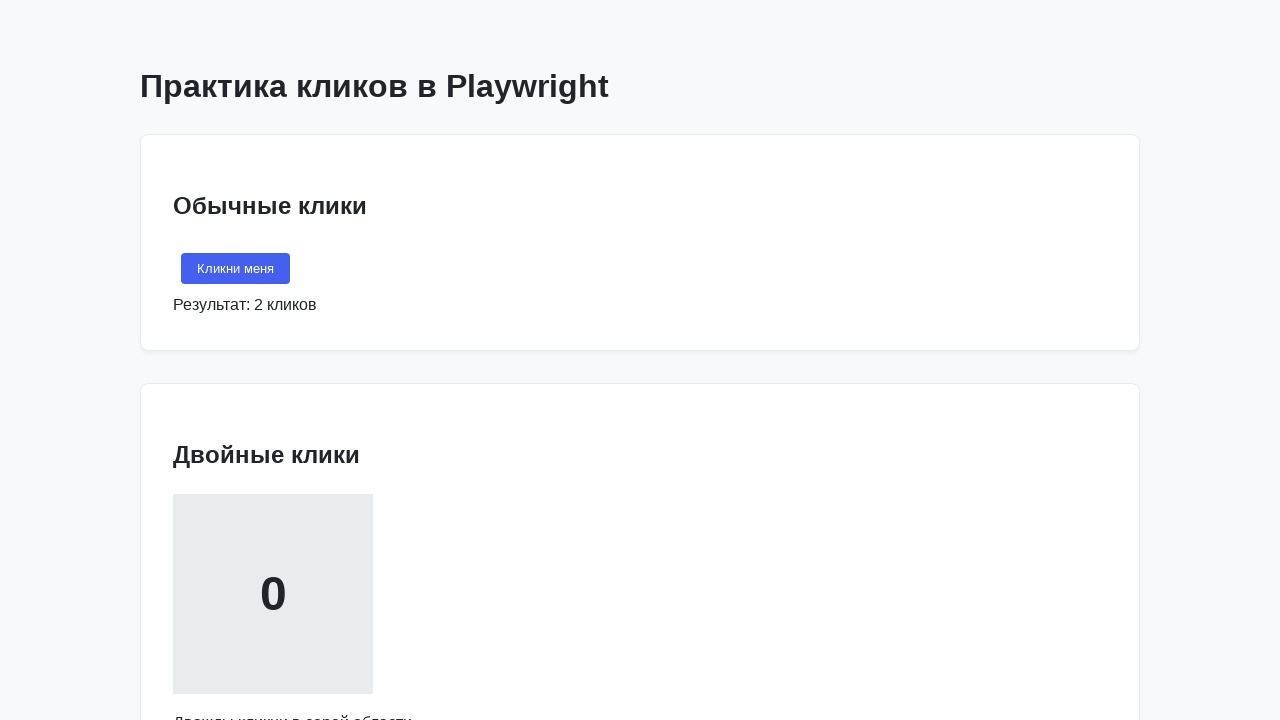

Clicked the button for the third time at (236, 269) on internal:text="\u041a\u043b\u0438\u043a\u043d\u0438 \u043c\u0435\u043d\u044f"s
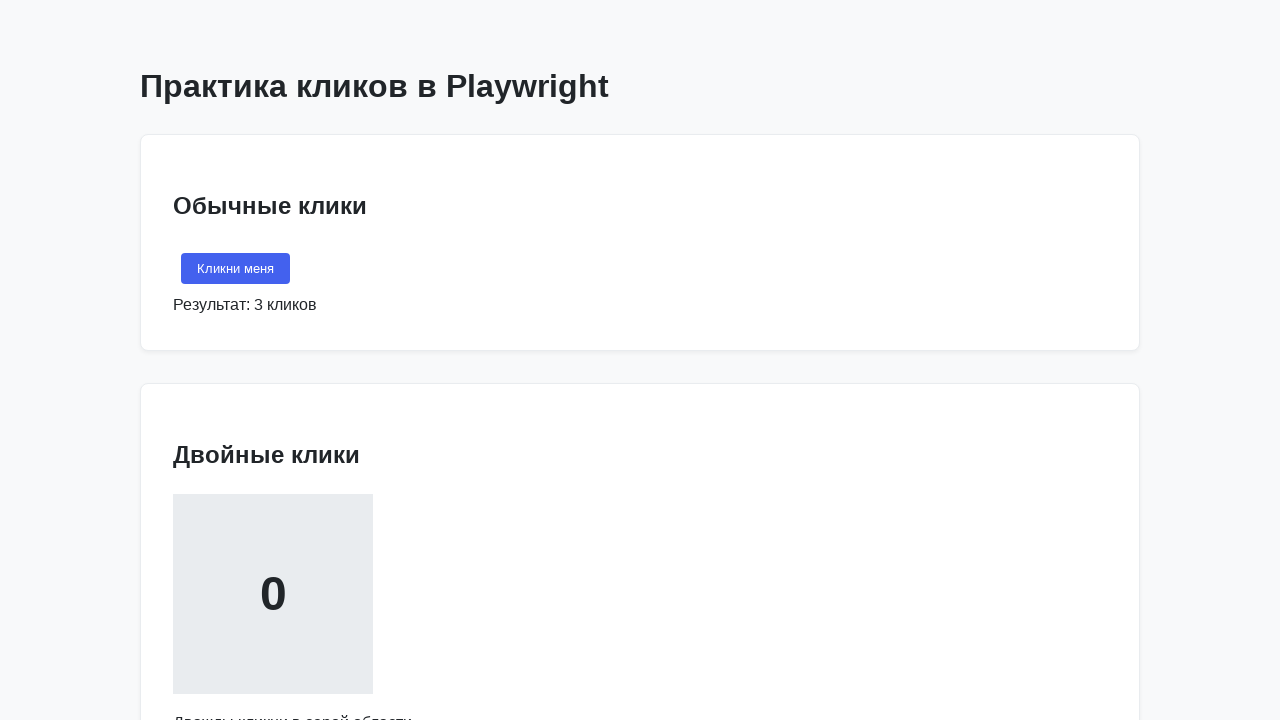

Counter result element is present in DOM
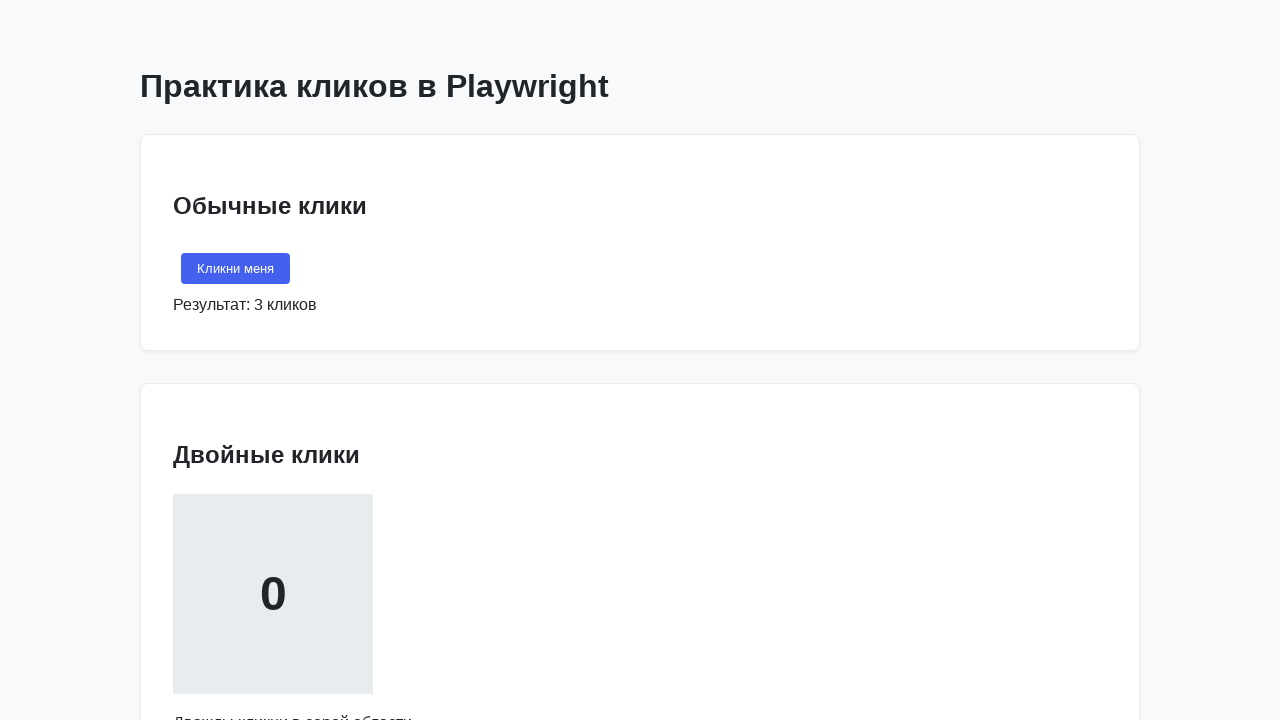

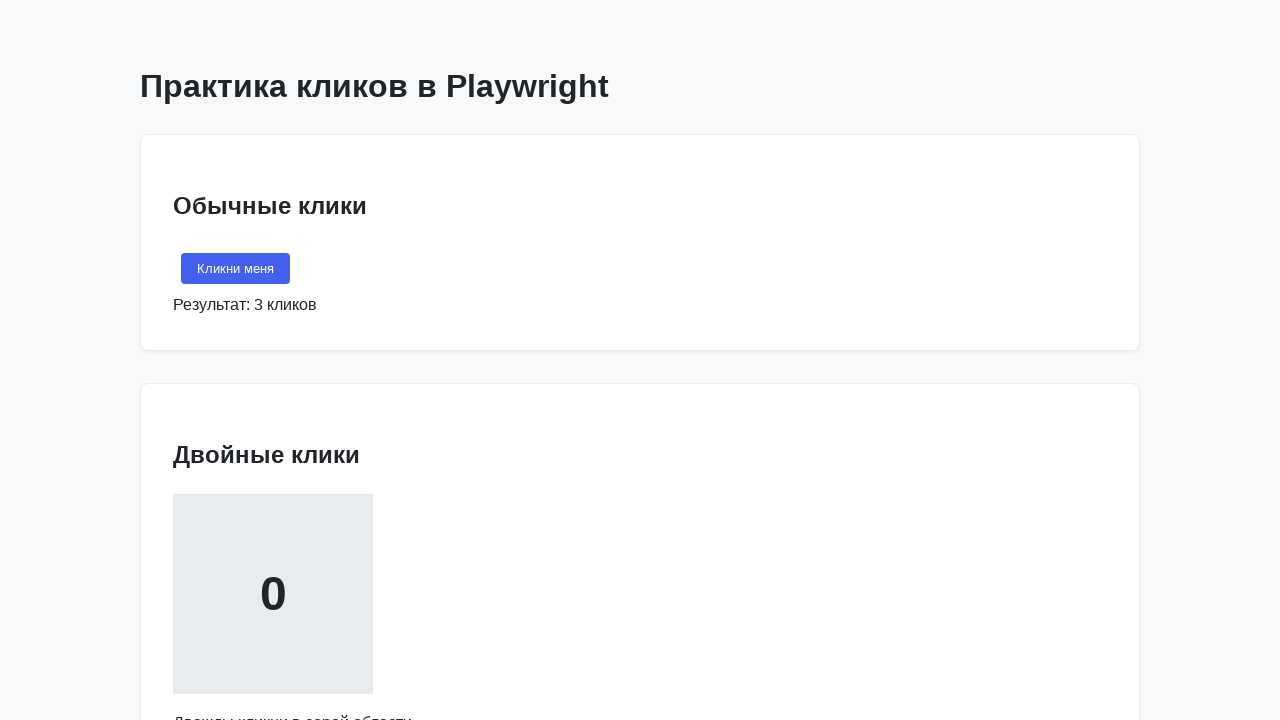